Tests website navigation by clicking on the teachers menu item and verifying that a Magento link is present on the resulting page.

Starting URL: https://cursosdedesarrollo.com/

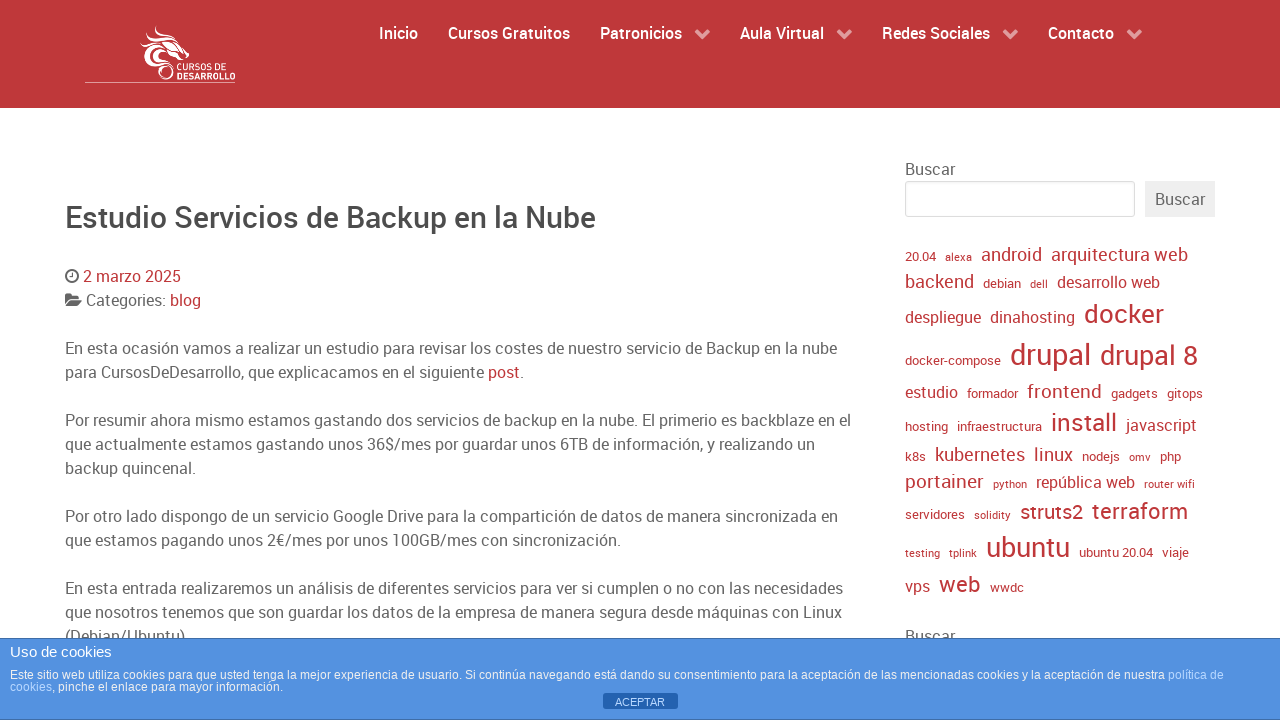

Clicked on the teachers/profesores menu item at (508, 33) on .g-menu-item-2313 .g-menu-item-title
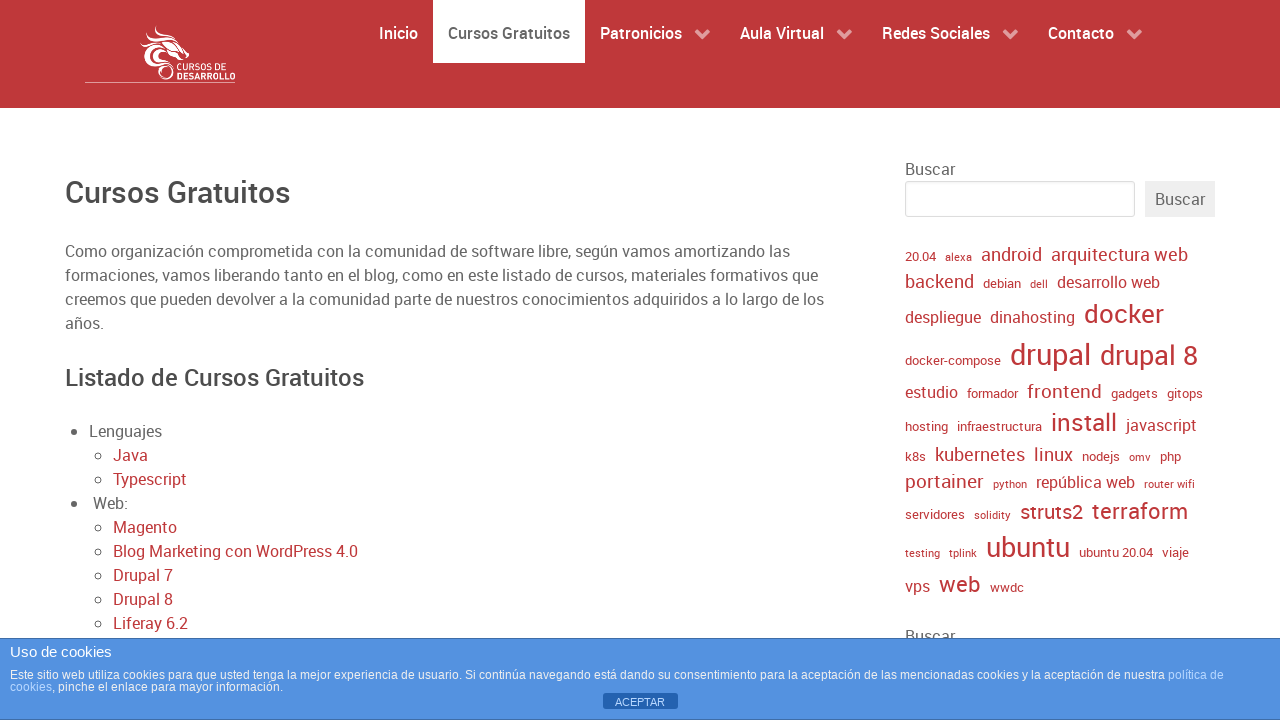

Magento link appeared on the page
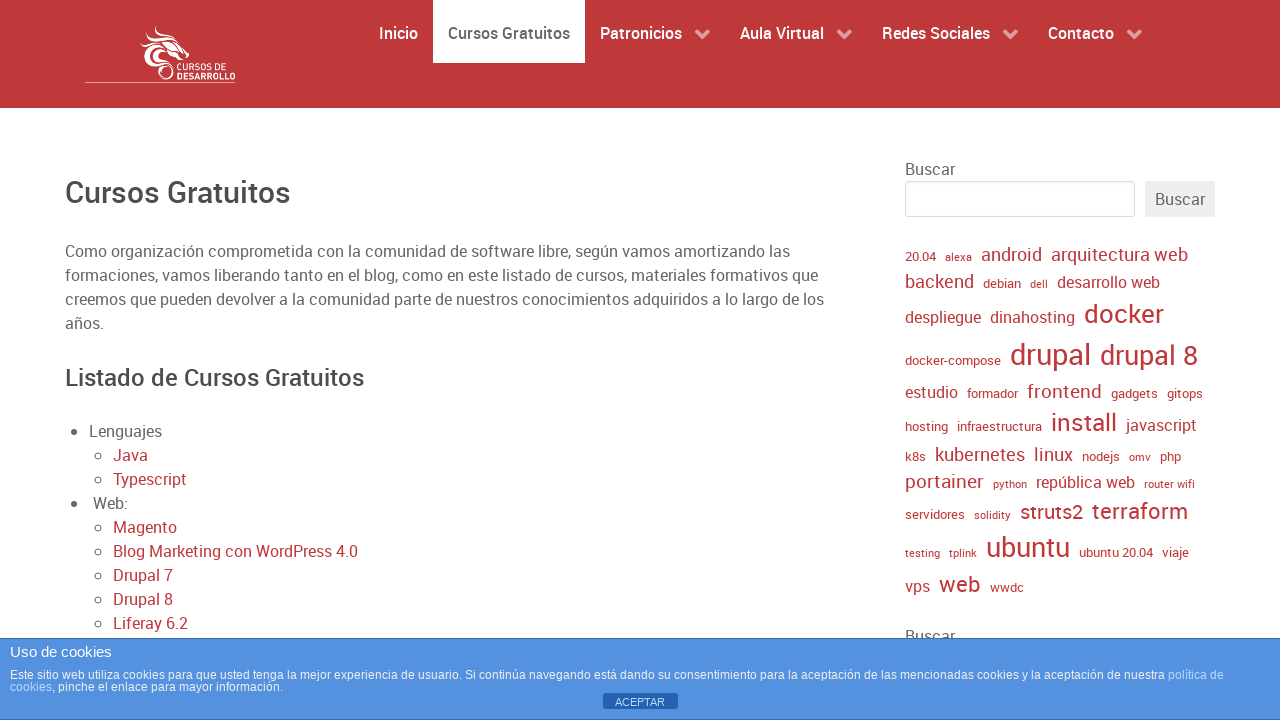

Verified that Magento link is present on the page
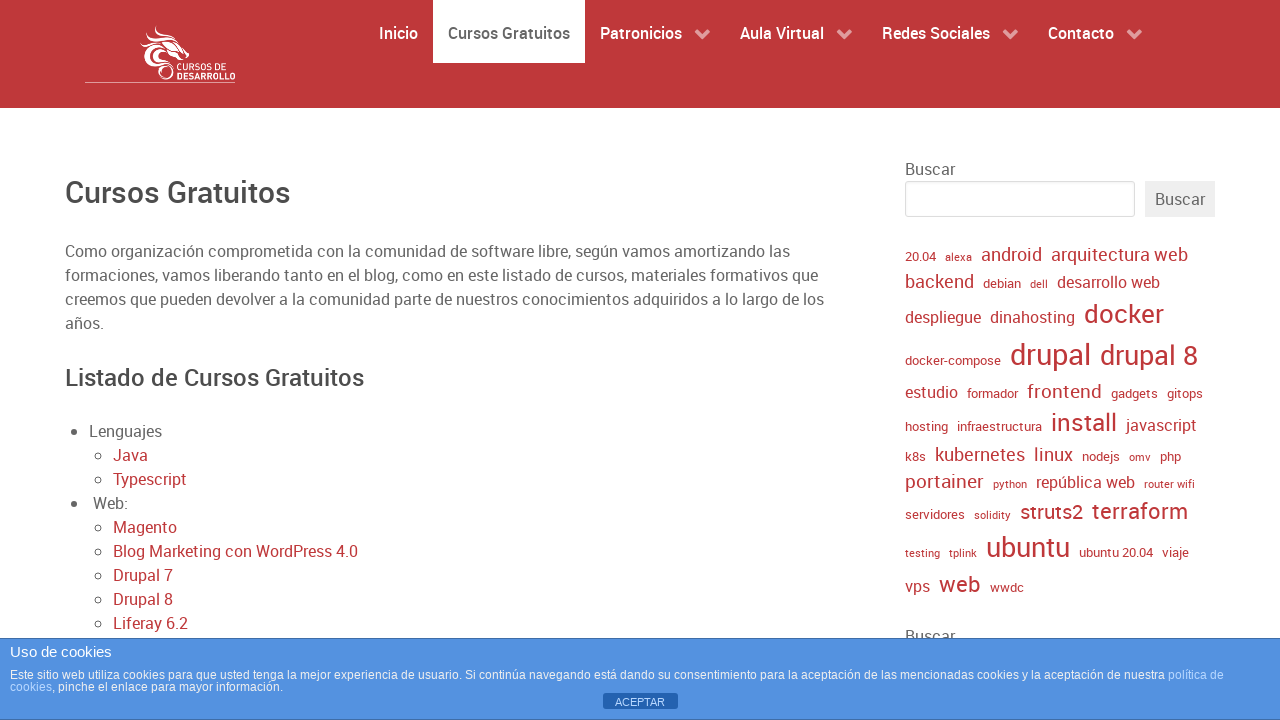

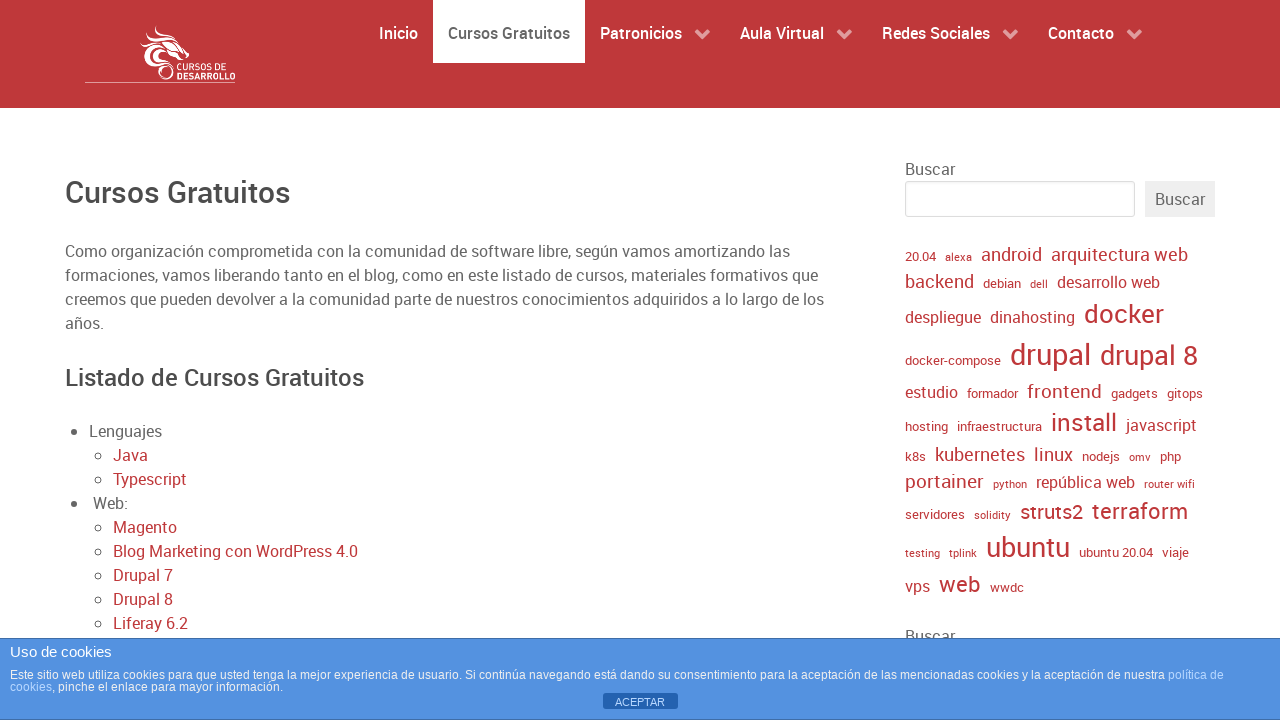